Tests the Duval County tax deed search functionality by selecting date filters, searching for "SALE" status entries, and navigating to a property details page.

Starting URL: https://taxdeed.duvalclerk.com/

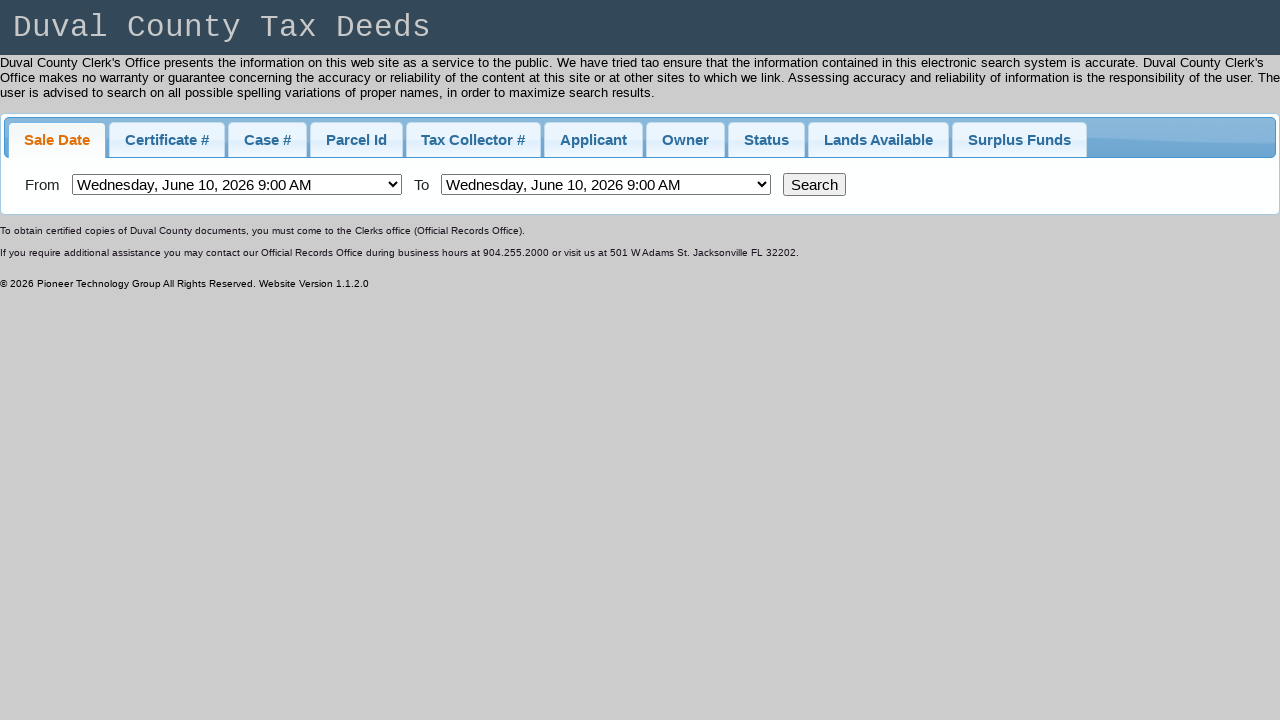

Selected date option from SearchSaleDateFrom dropdown (index 3) on #SearchSaleDateFrom
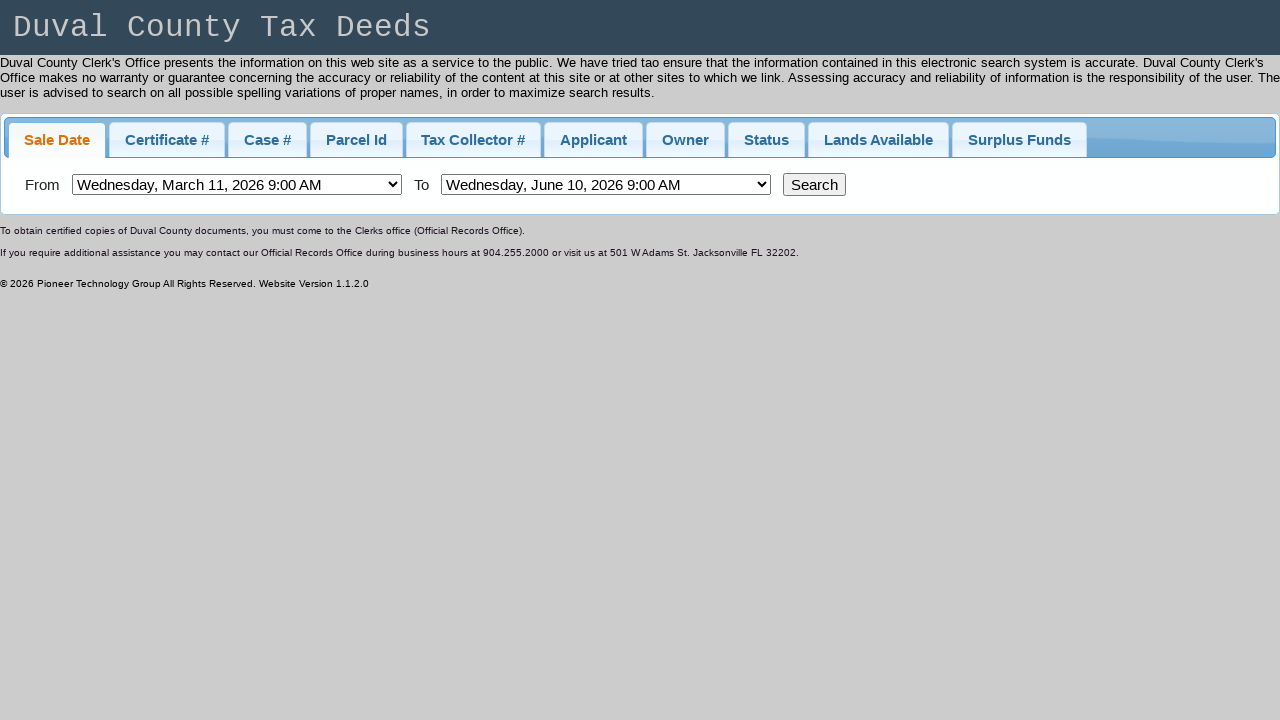

Selected date option from SearchSaleDateTo dropdown (index 1) on #SearchSaleDateTo
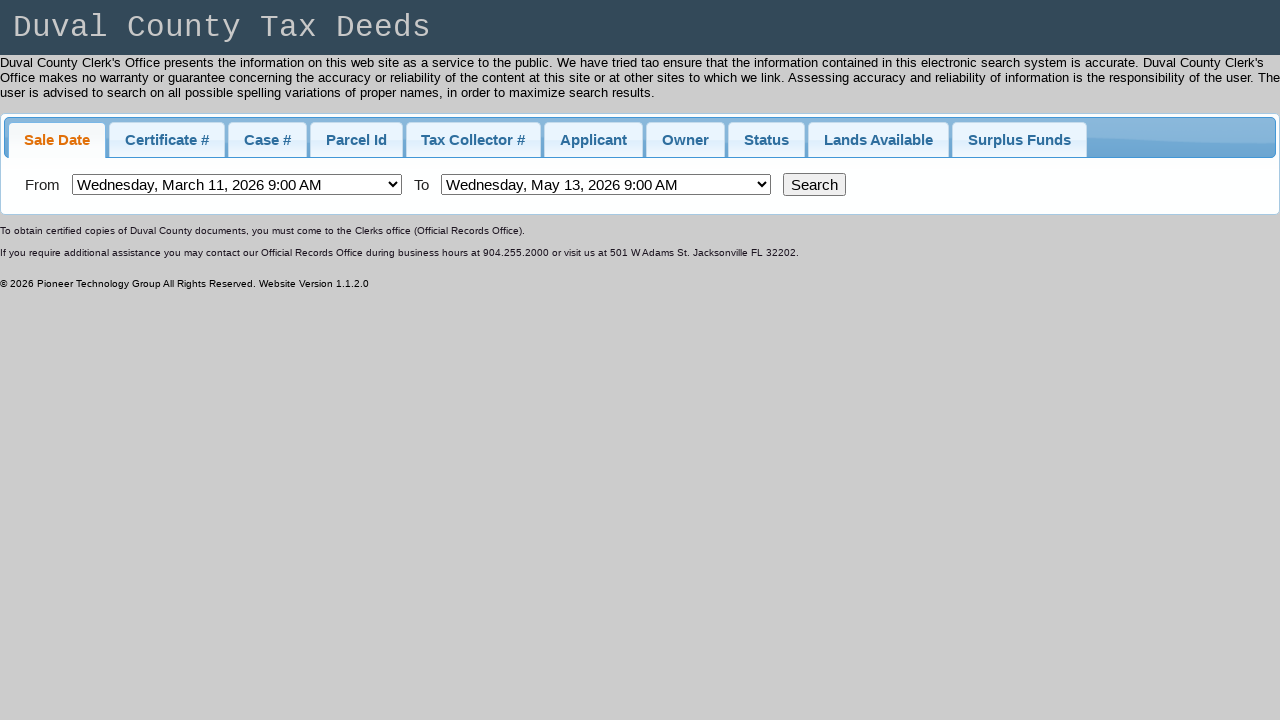

Clicked search button to apply date filters at (814, 185) on #tabs-9 button
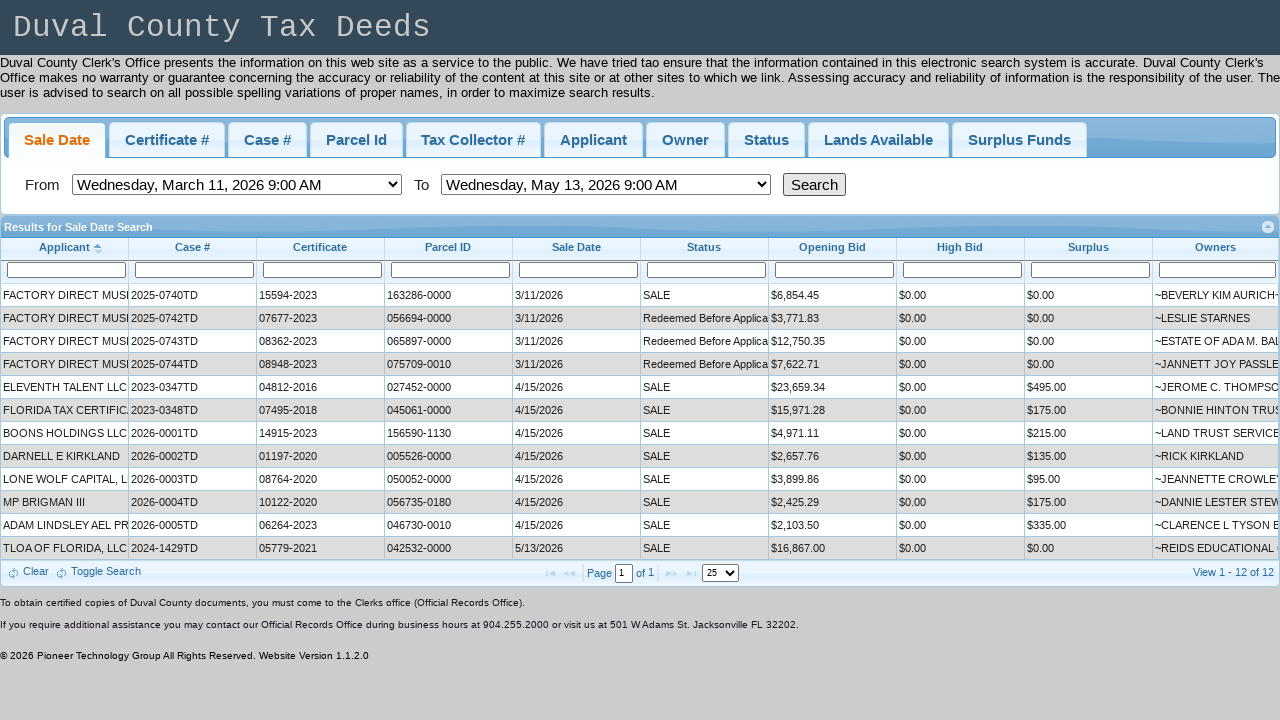

Clicked on Status Search Box at (706, 270) on #gs_Status
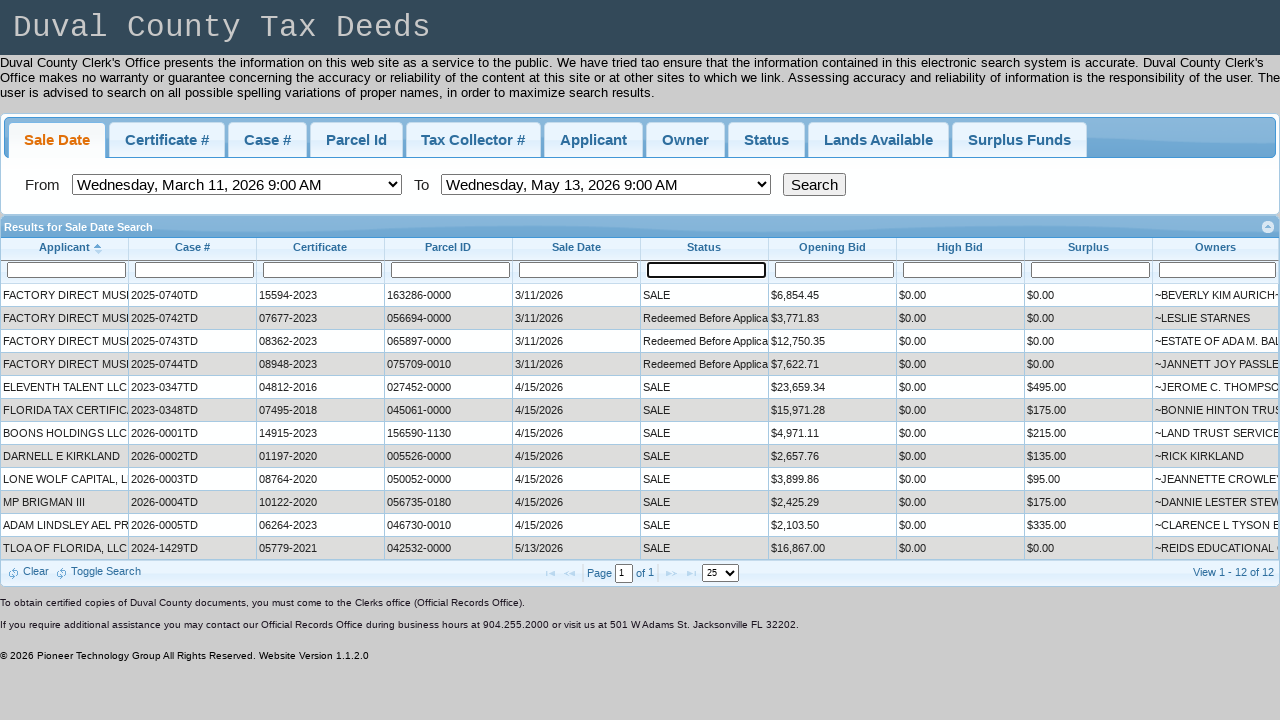

Cleared Status Search Box on #gs_Status
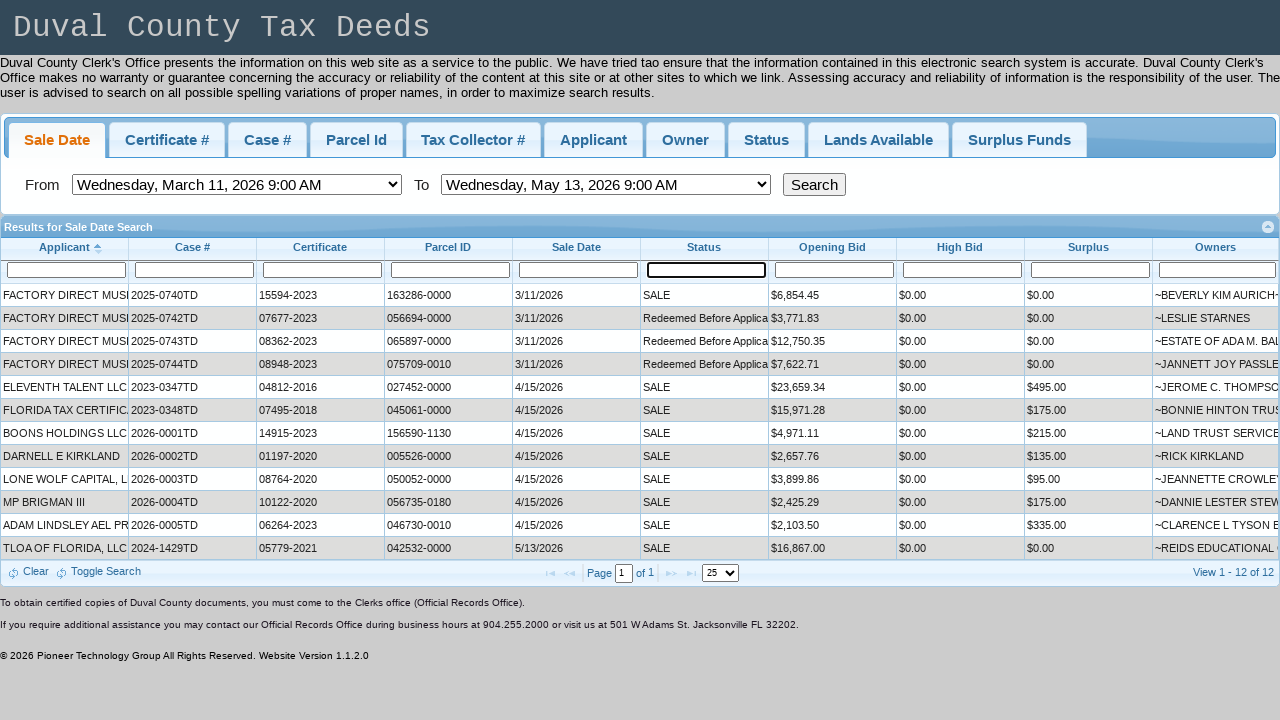

Typed 'SALE' into Status Search Box on #gs_Status
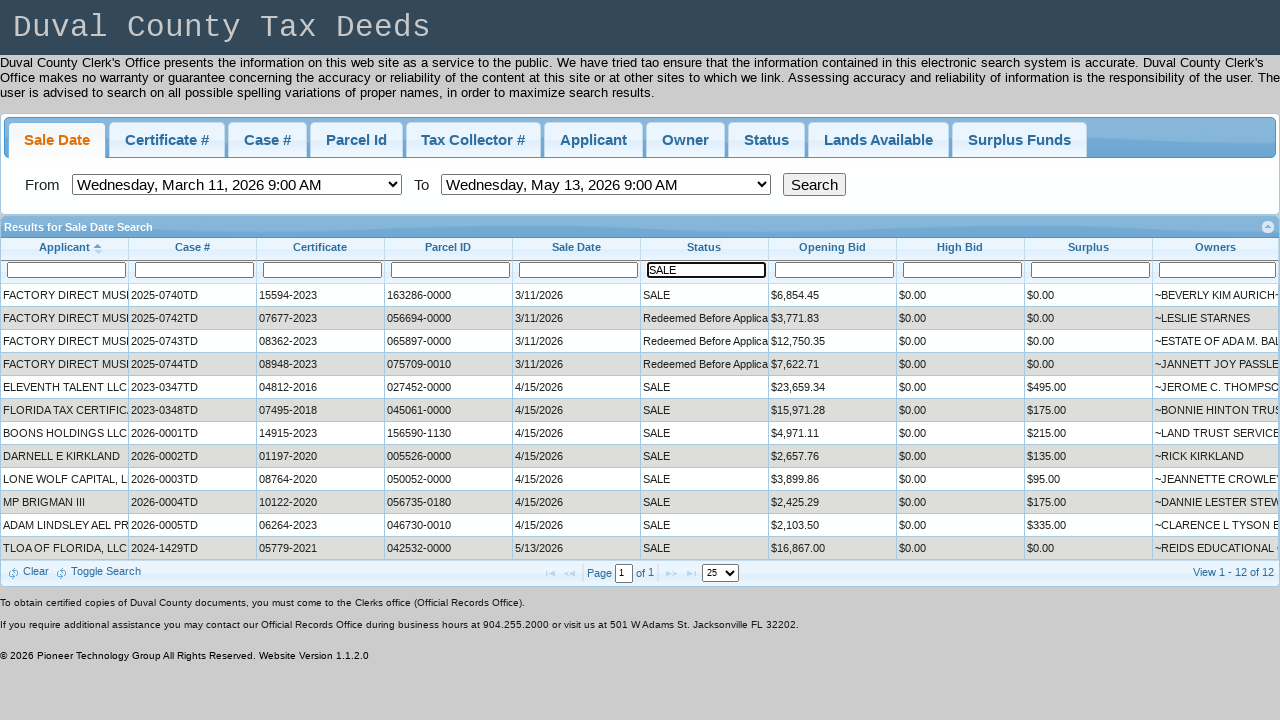

Waited 2 seconds for results to refresh
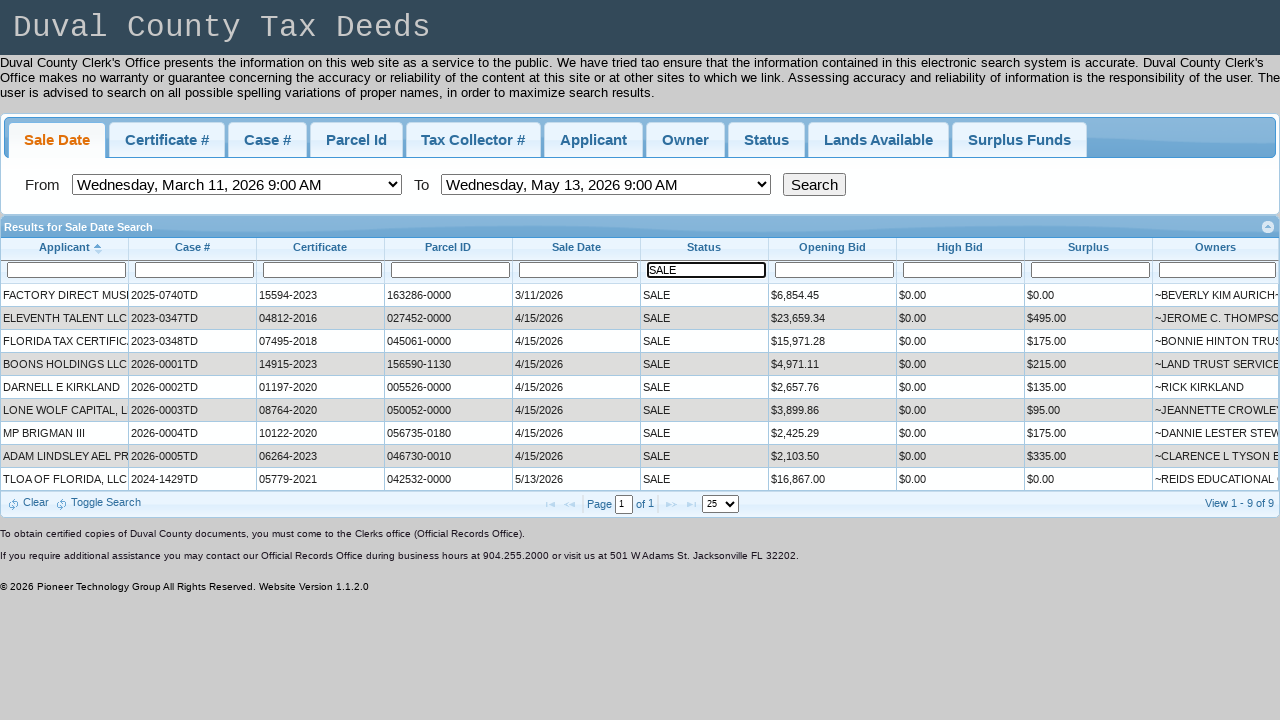

Results table loaded with SALE status entries
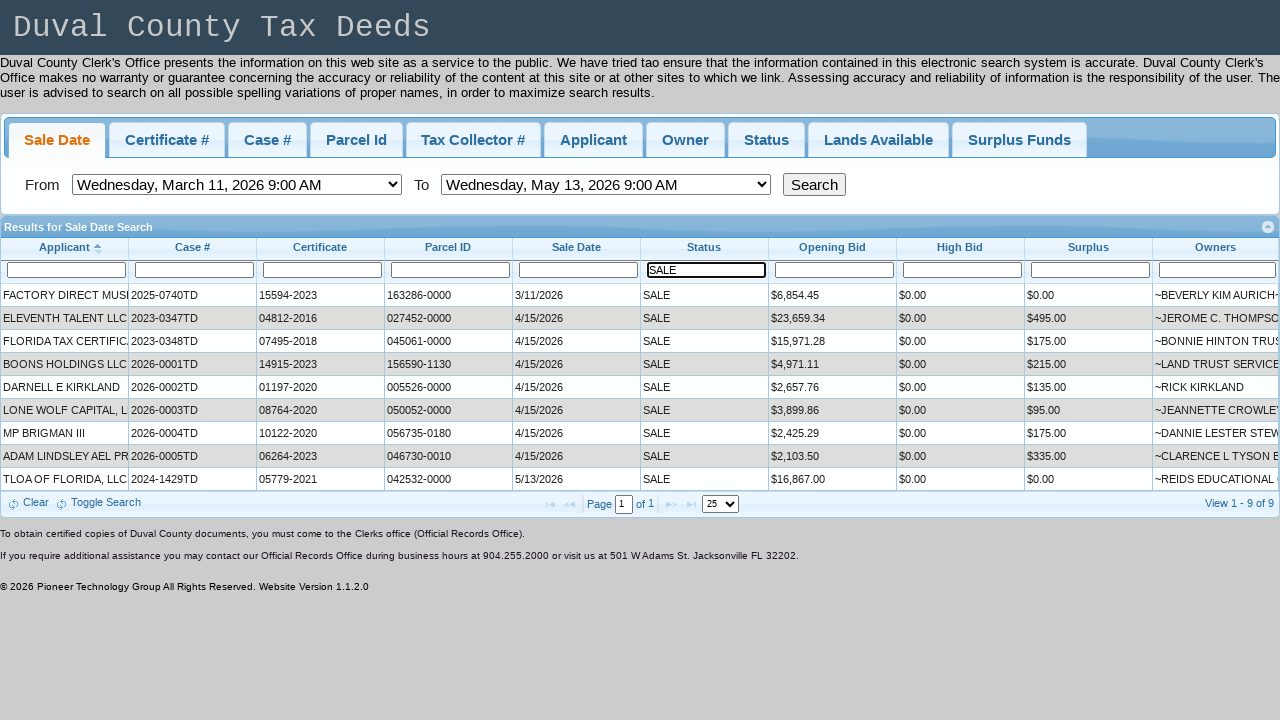

Retrieved 9 rows from results table
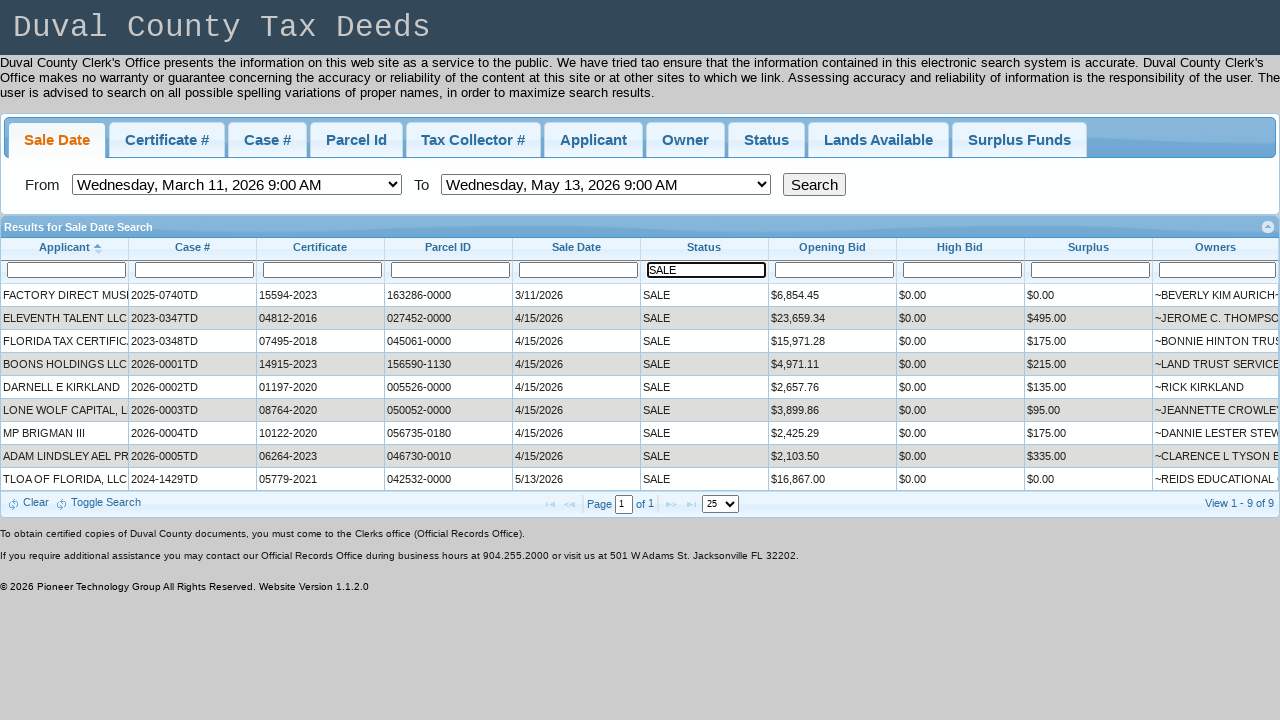

Navigated to property details page for ID 4923
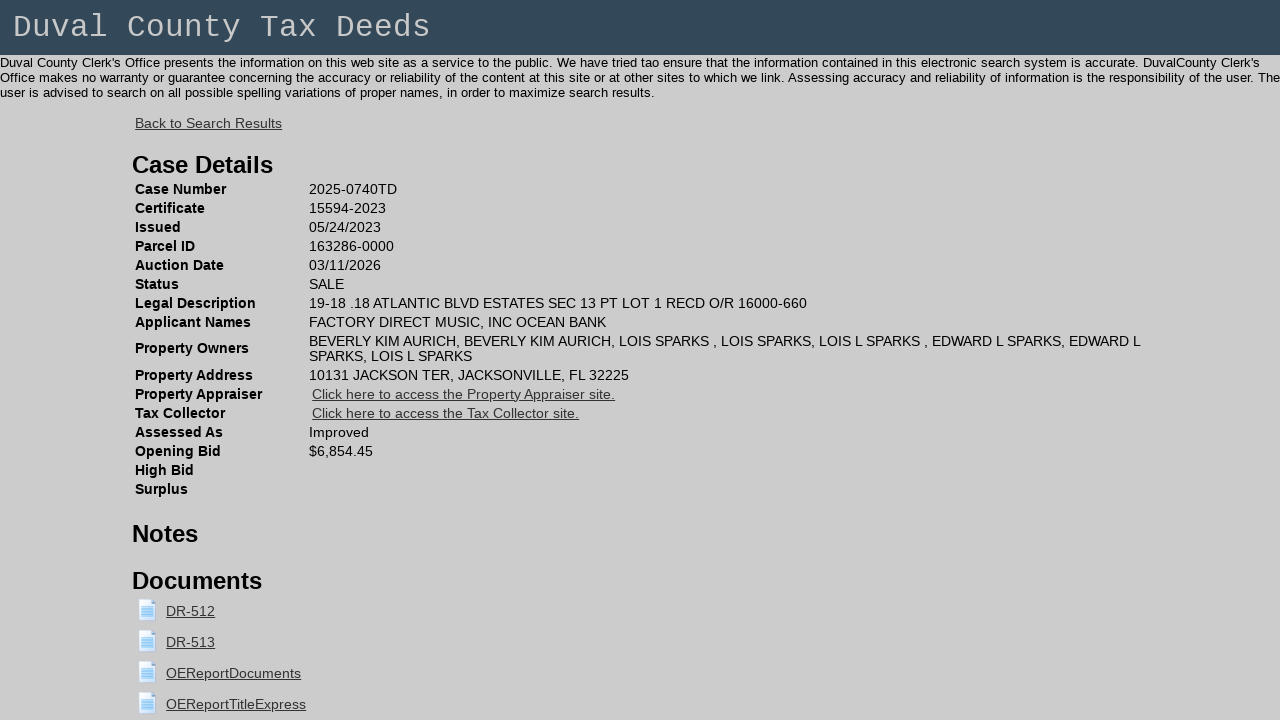

Waited 2 seconds for property details page to load
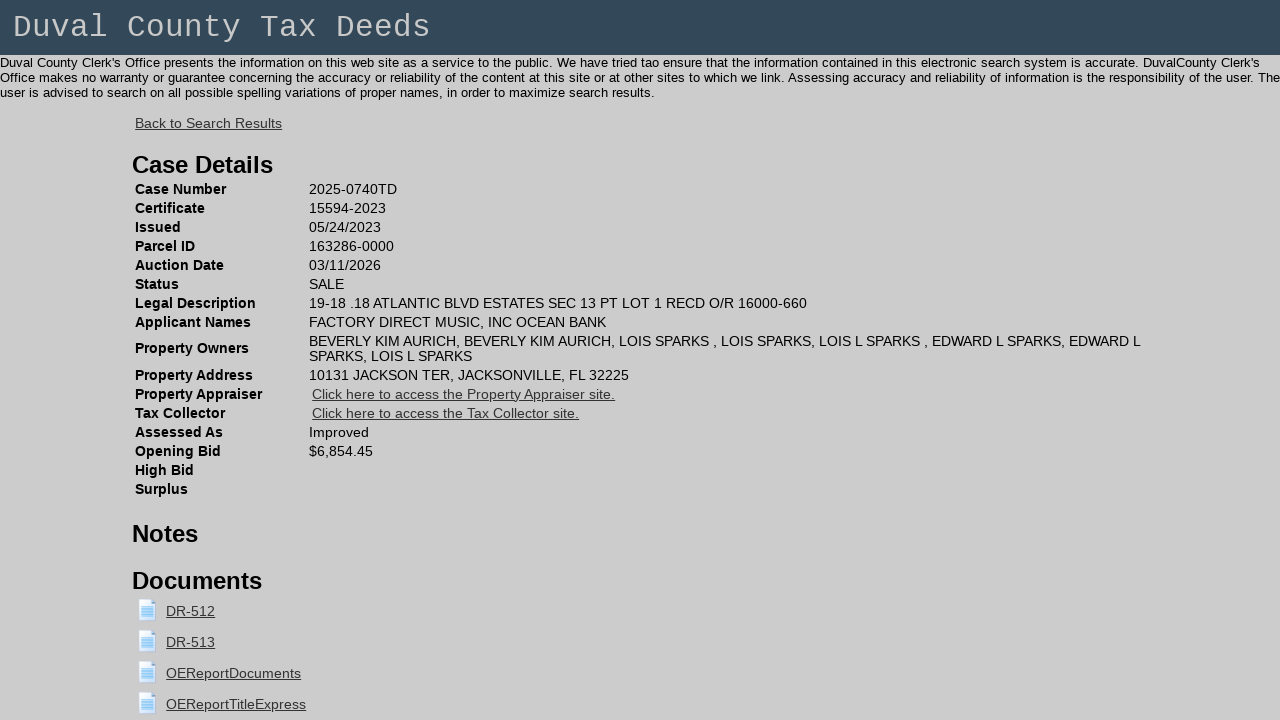

Property details page loaded successfully with detail rows visible
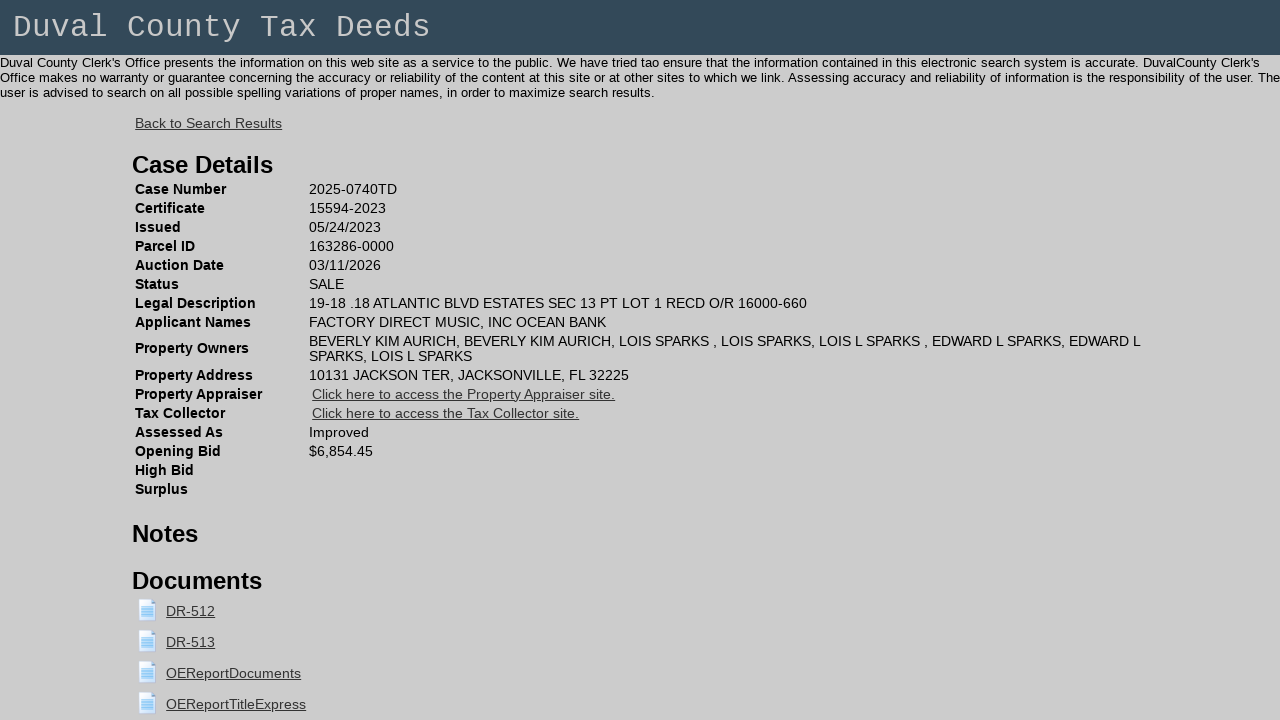

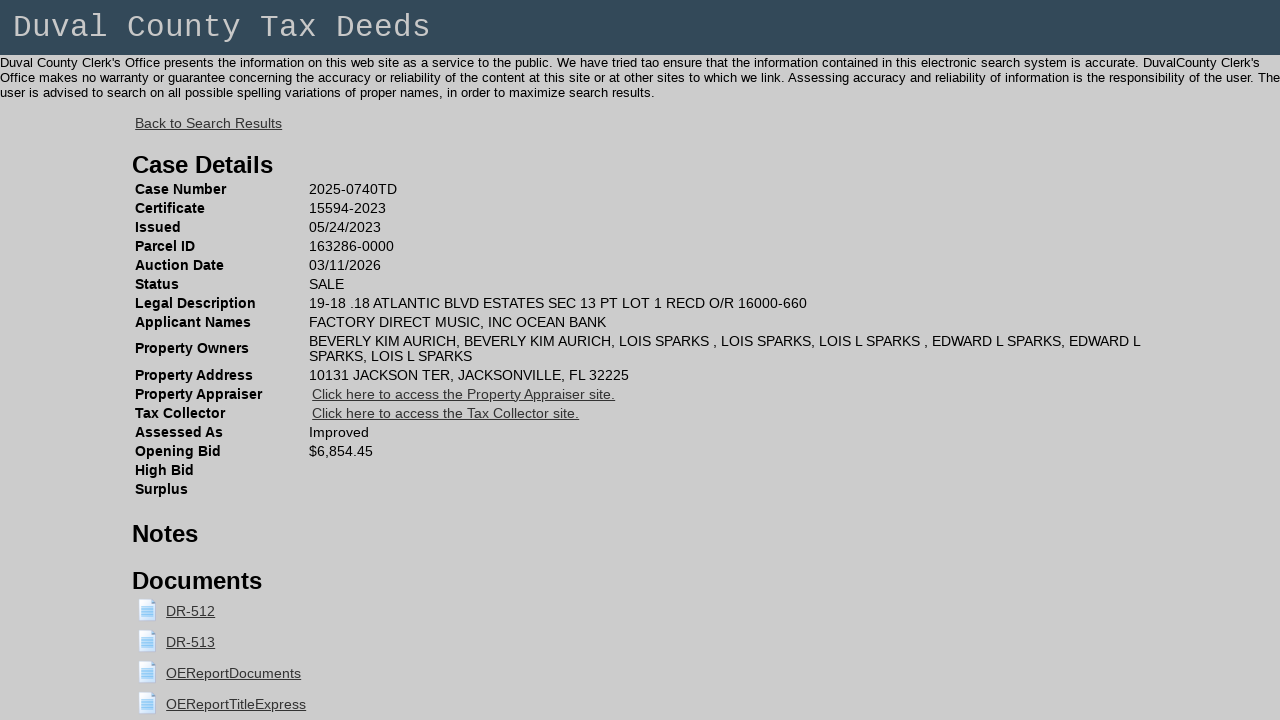